Tests the Playwright documentation homepage by verifying the page title contains "Playwright", checking the "Get Started" link has the correct href attribute, clicking it, and verifying navigation to the intro page.

Starting URL: https://playwright.dev/

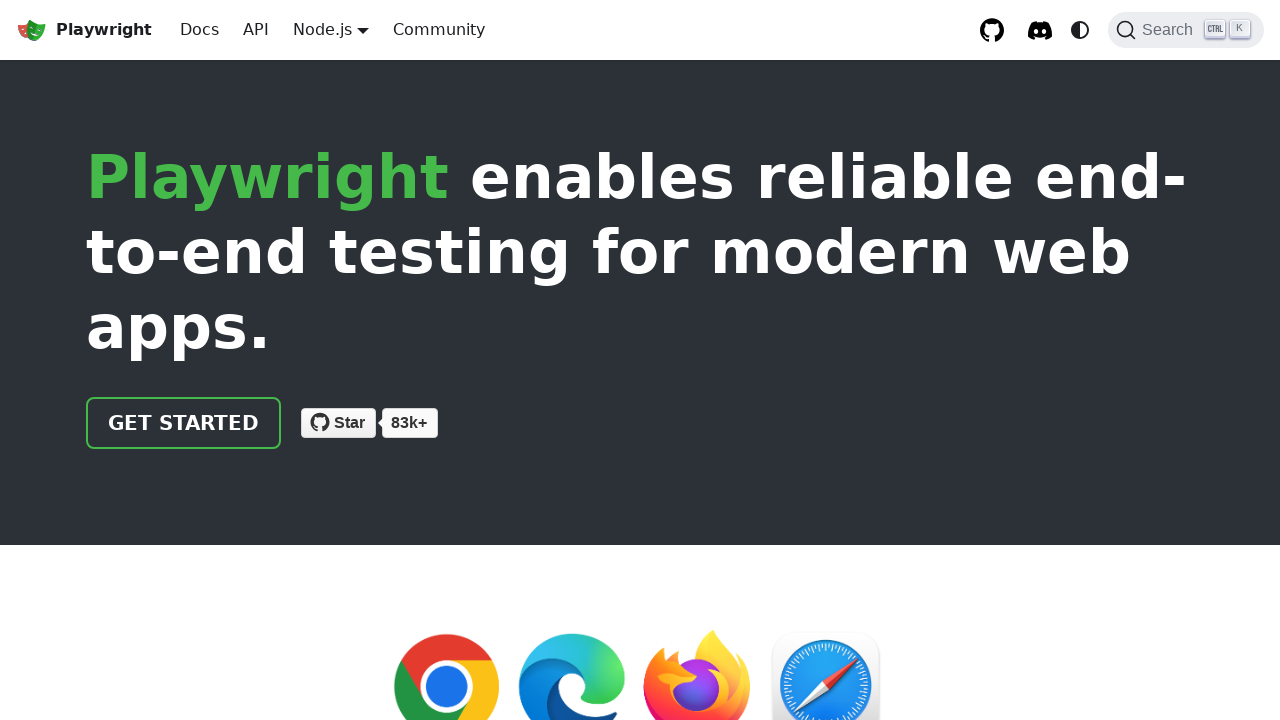

Verified page title contains 'Playwright'
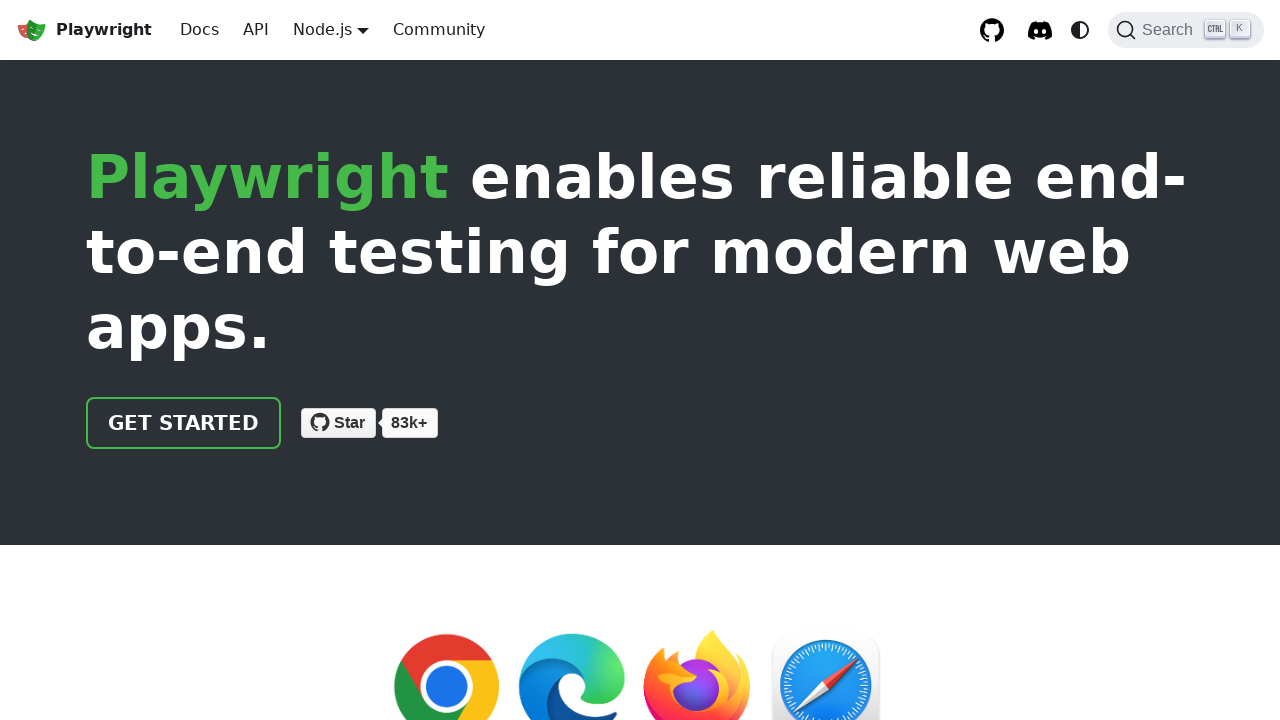

Located the 'Get Started' link
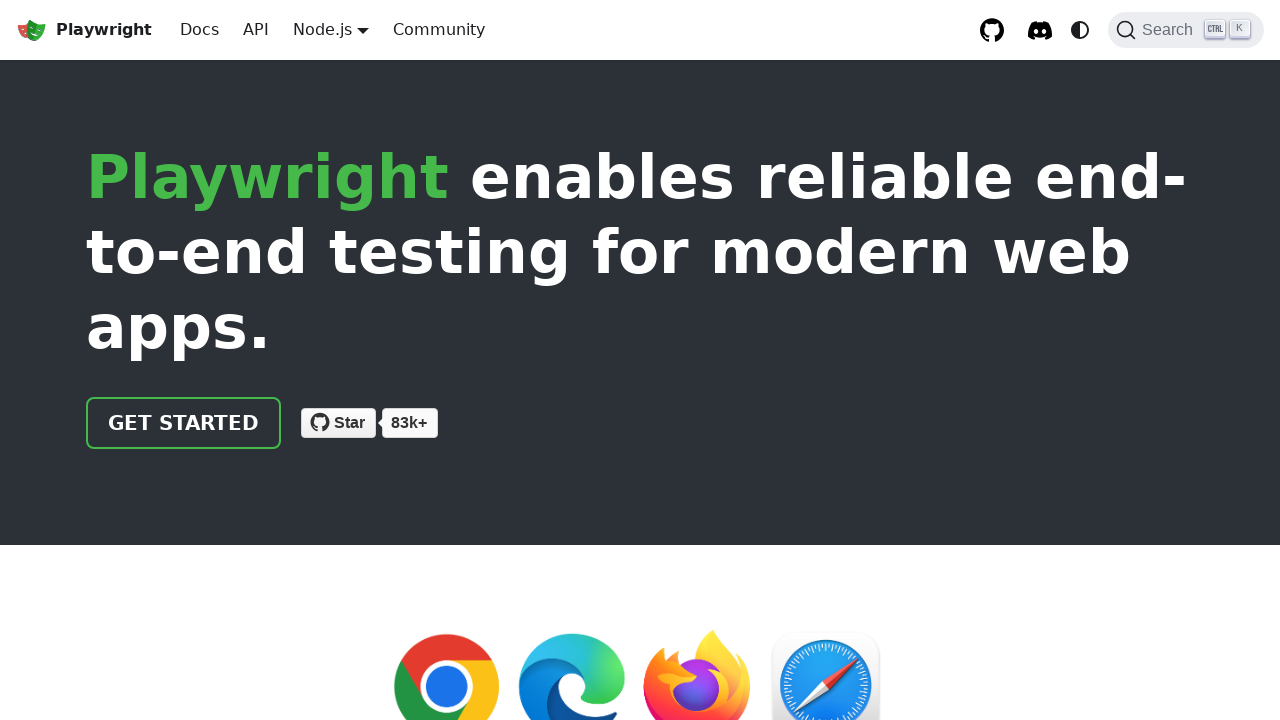

Verified 'Get Started' link href is '/docs/intro'
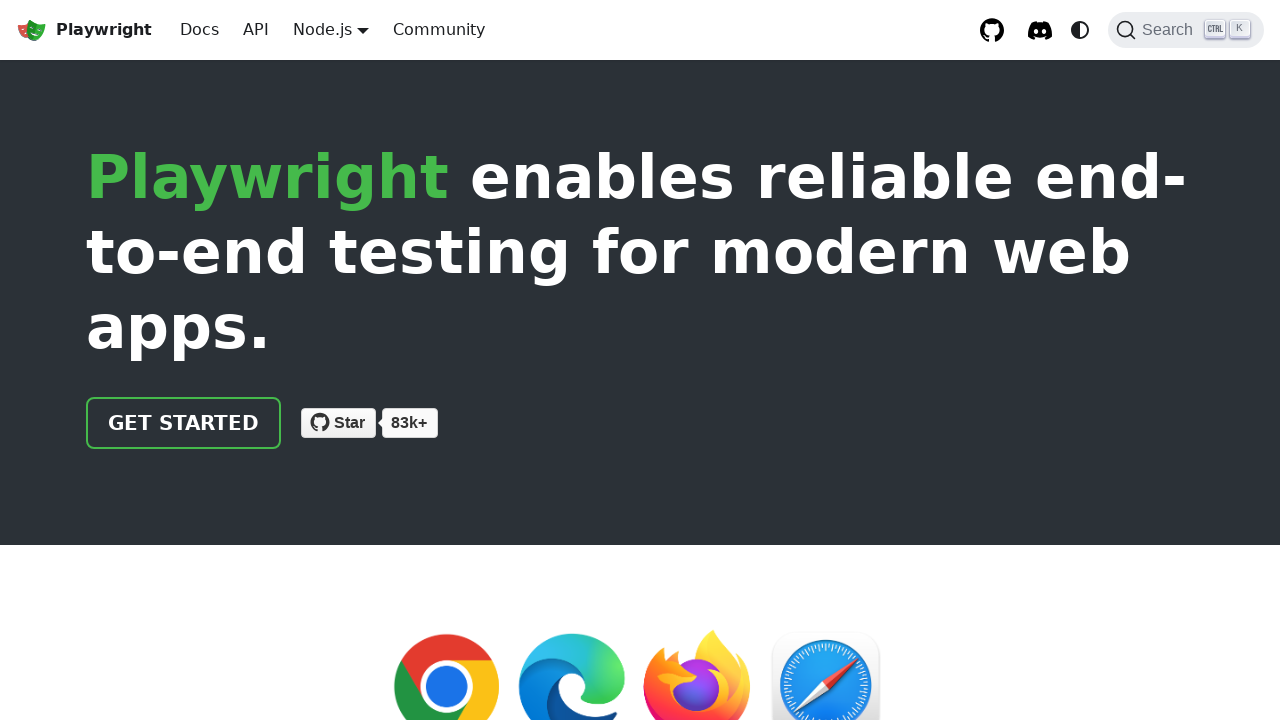

Clicked the 'Get Started' link at (184, 423) on text=Get Started
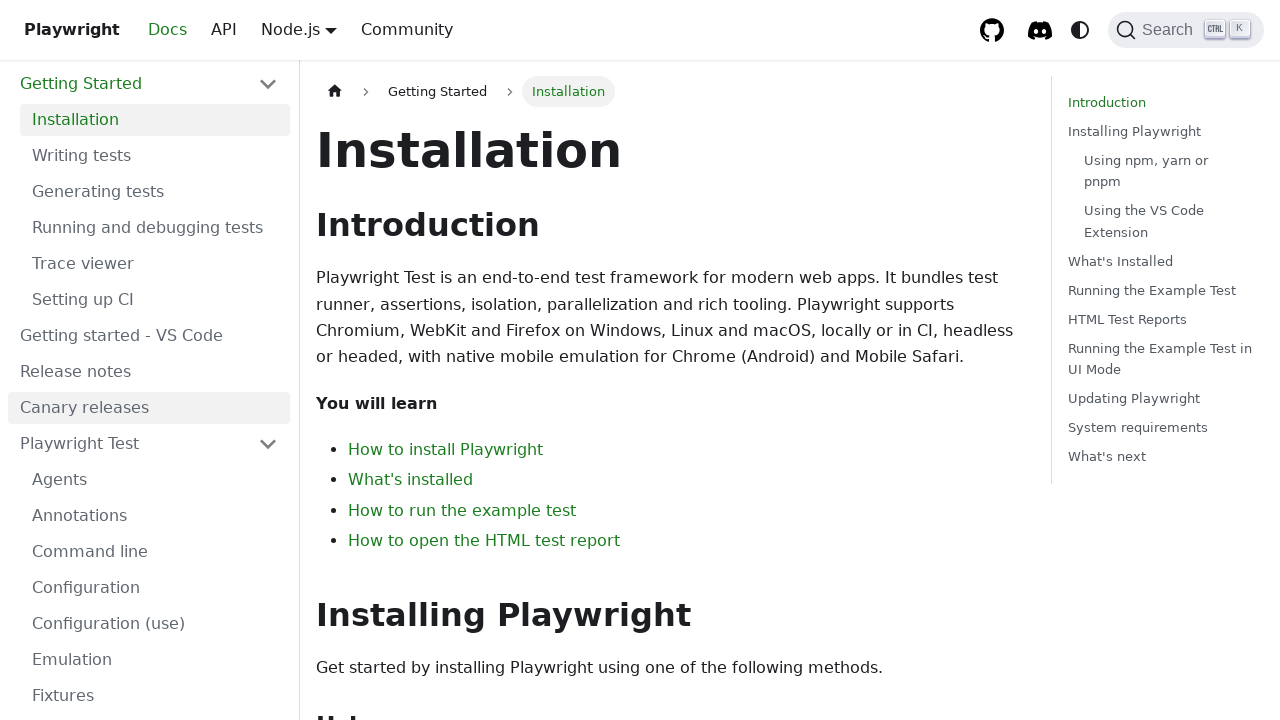

Navigated to intro page and URL verified
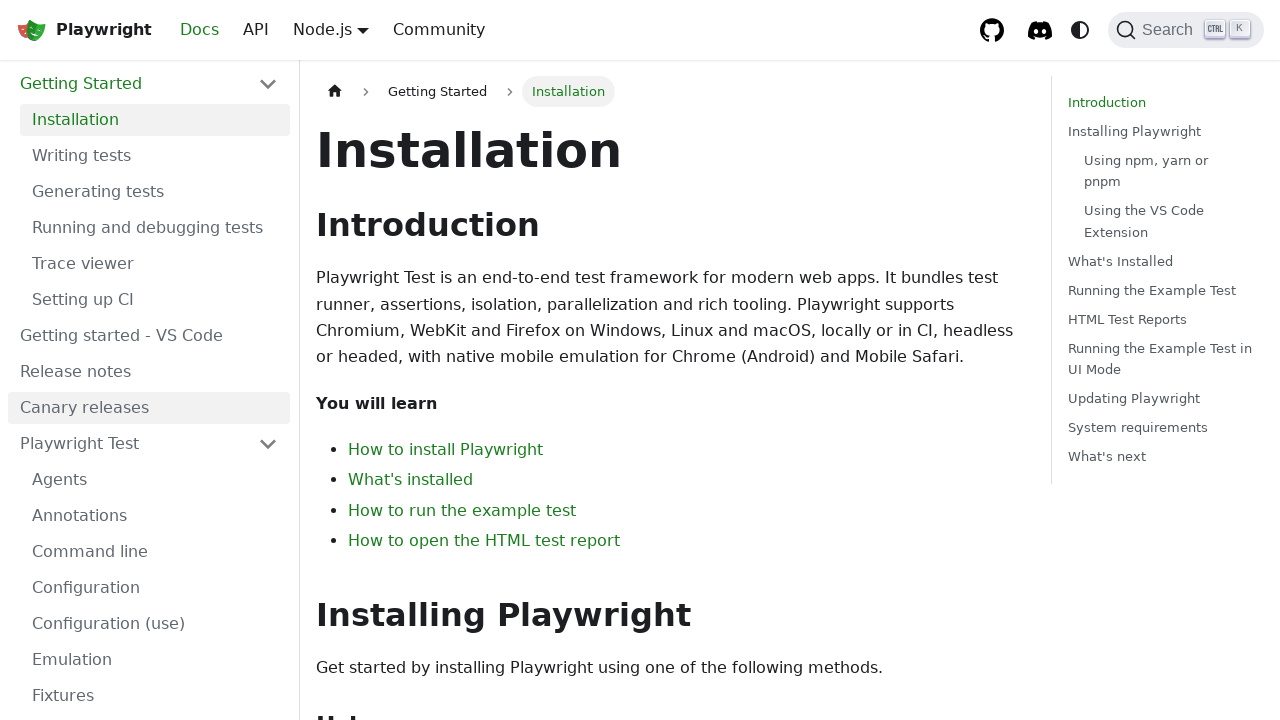

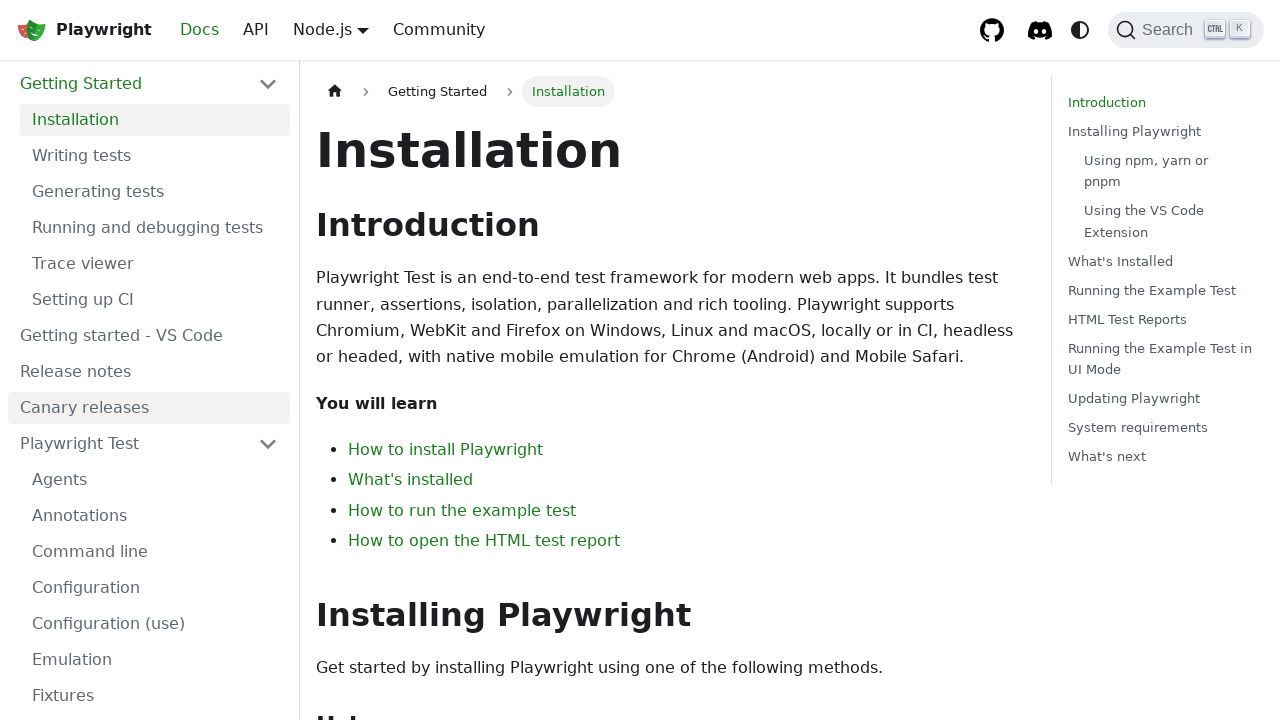